Tests opening a new browser tab, navigating to a different URL in the new tab, and verifying that two window handles exist.

Starting URL: https://the-internet.herokuapp.com/windows

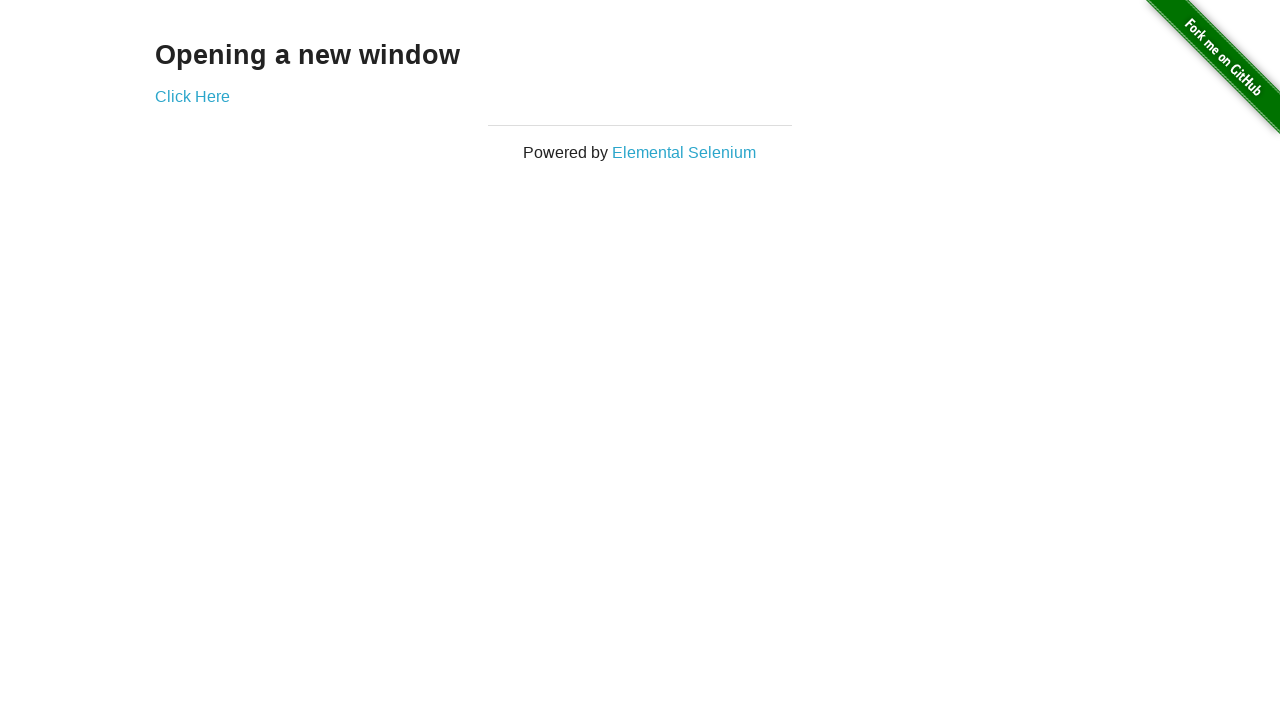

Opened a new browser tab
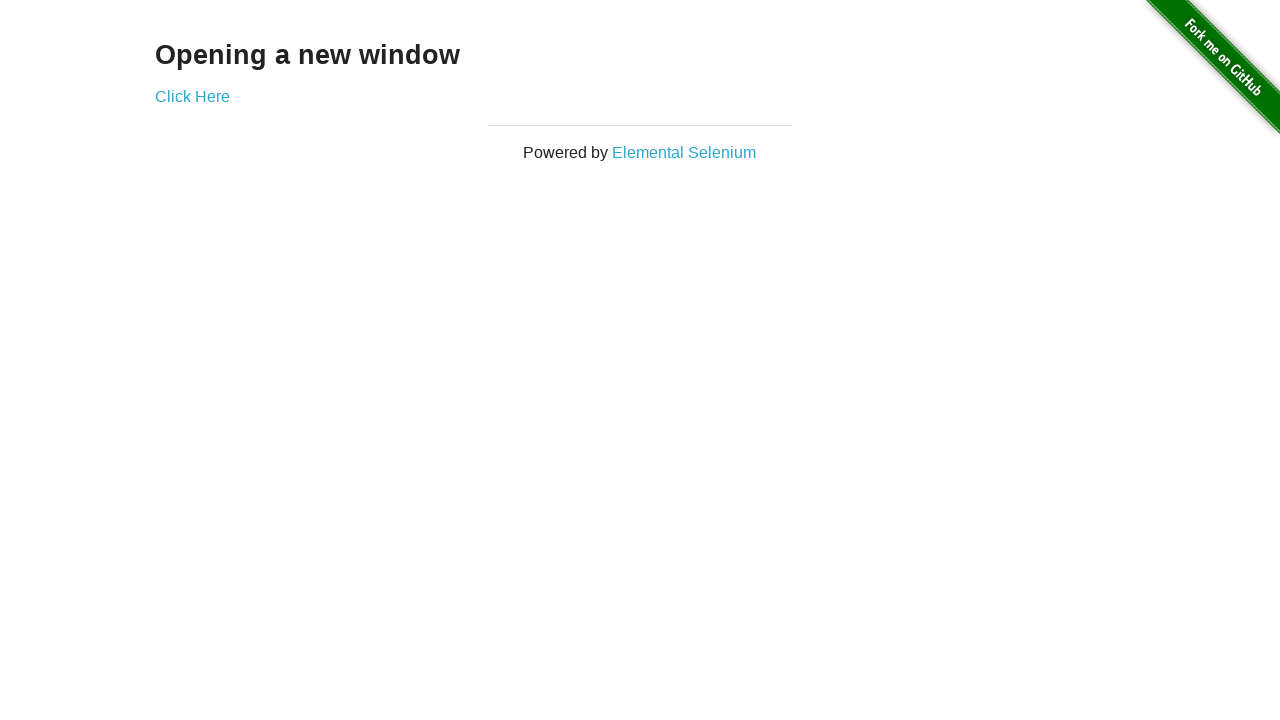

Navigated new tab to https://the-internet.herokuapp.com/typos
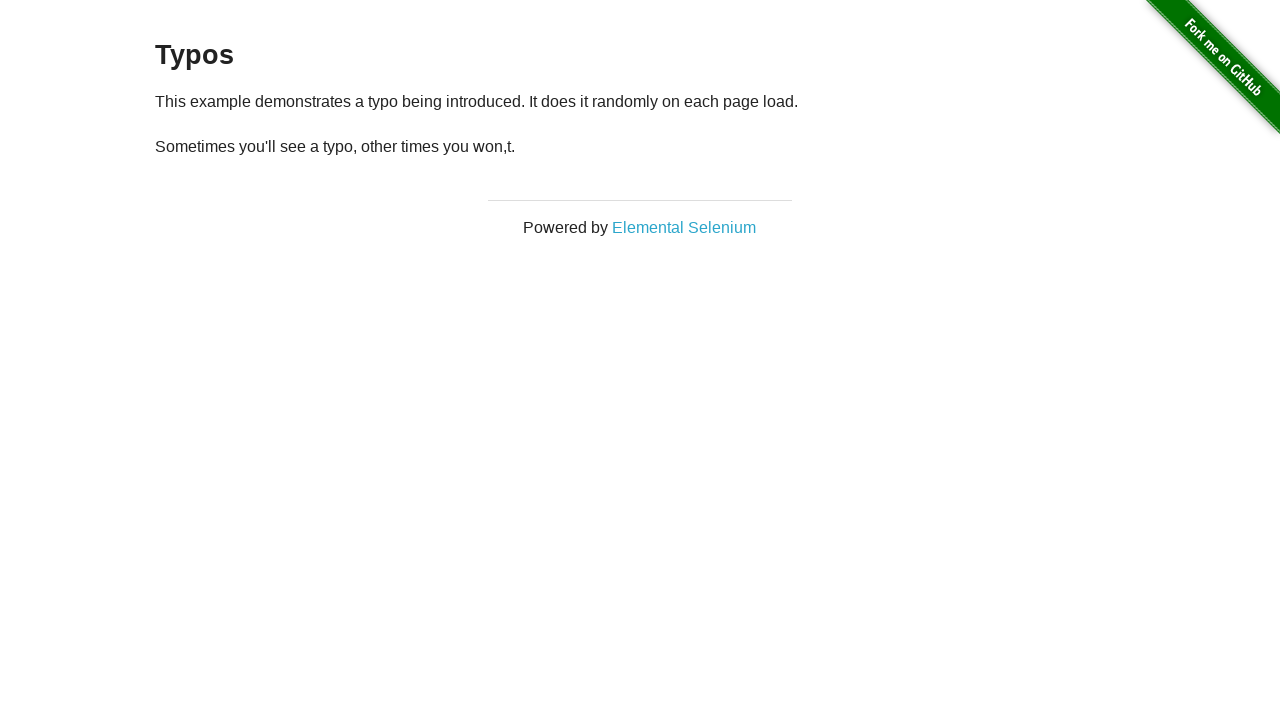

Verified that 2 browser tabs exist in the context
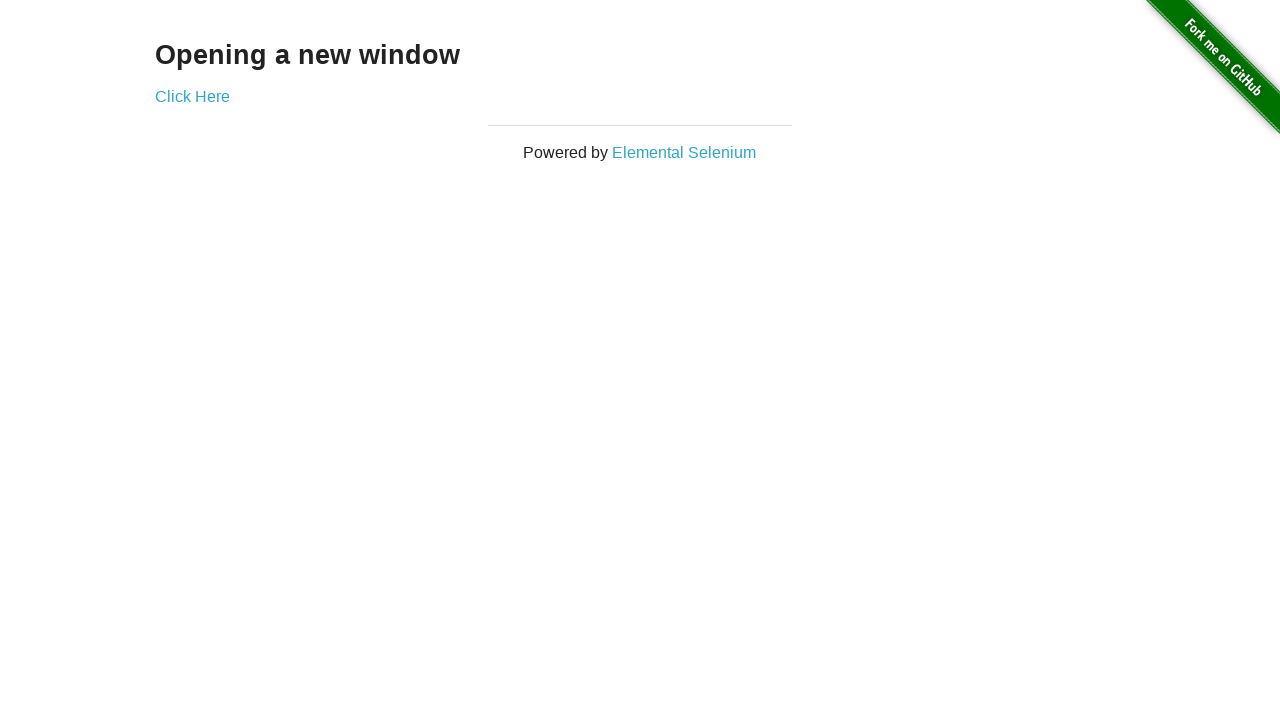

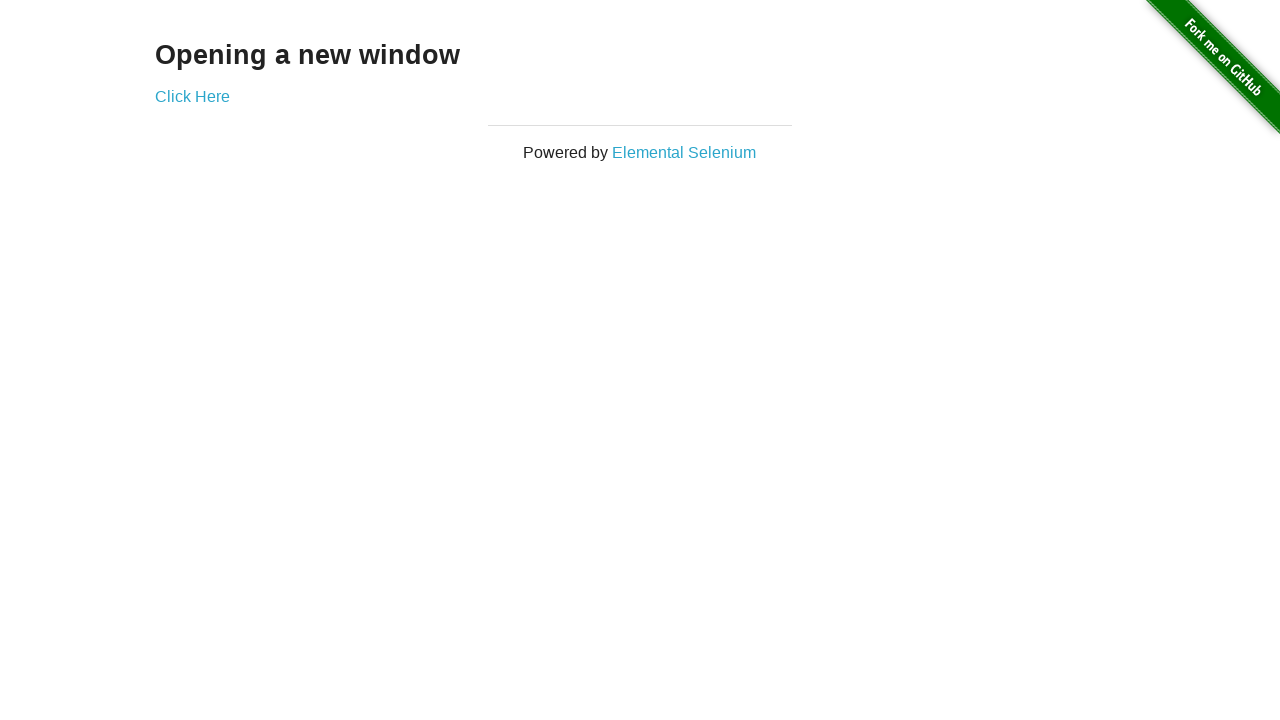